Tests that form fields can be filled with values simulating autofill behavior

Starting URL: https://sit-portal.trackinghub.co.ke/

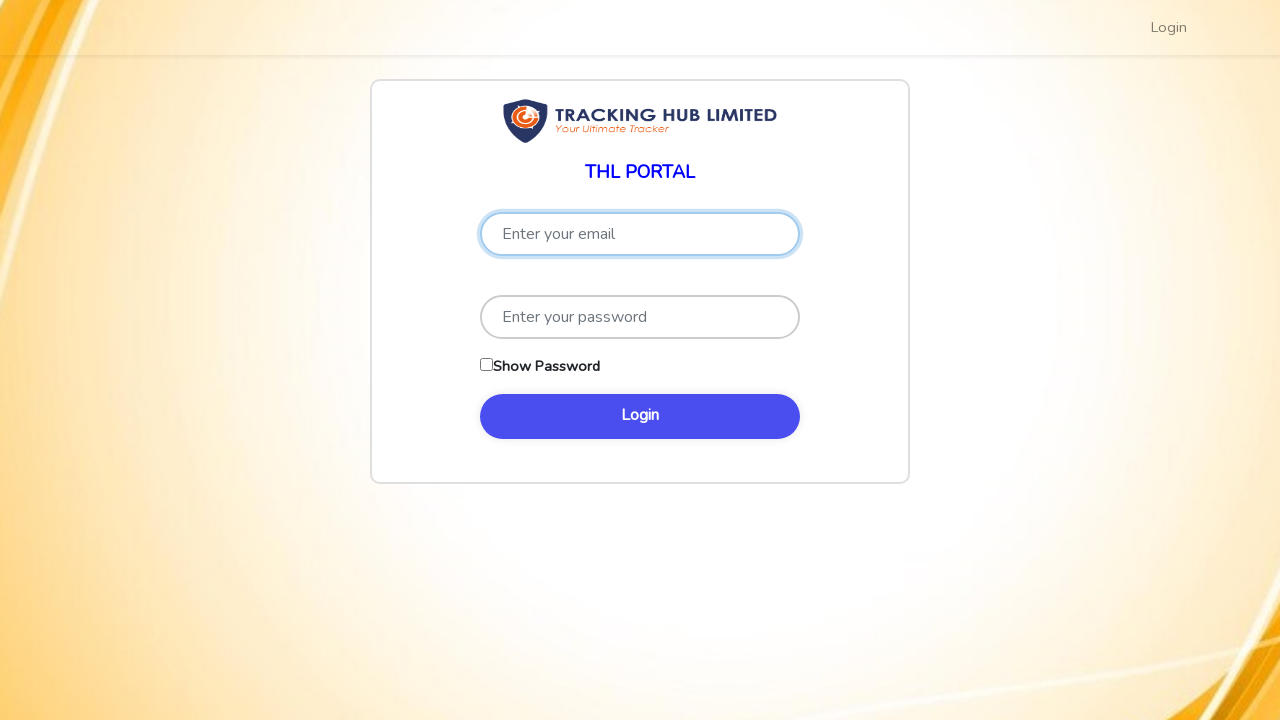

Filled email field with autofill@example.com simulating browser autofill behavior on input[type='email'], input[name='email'], input[id*='email']
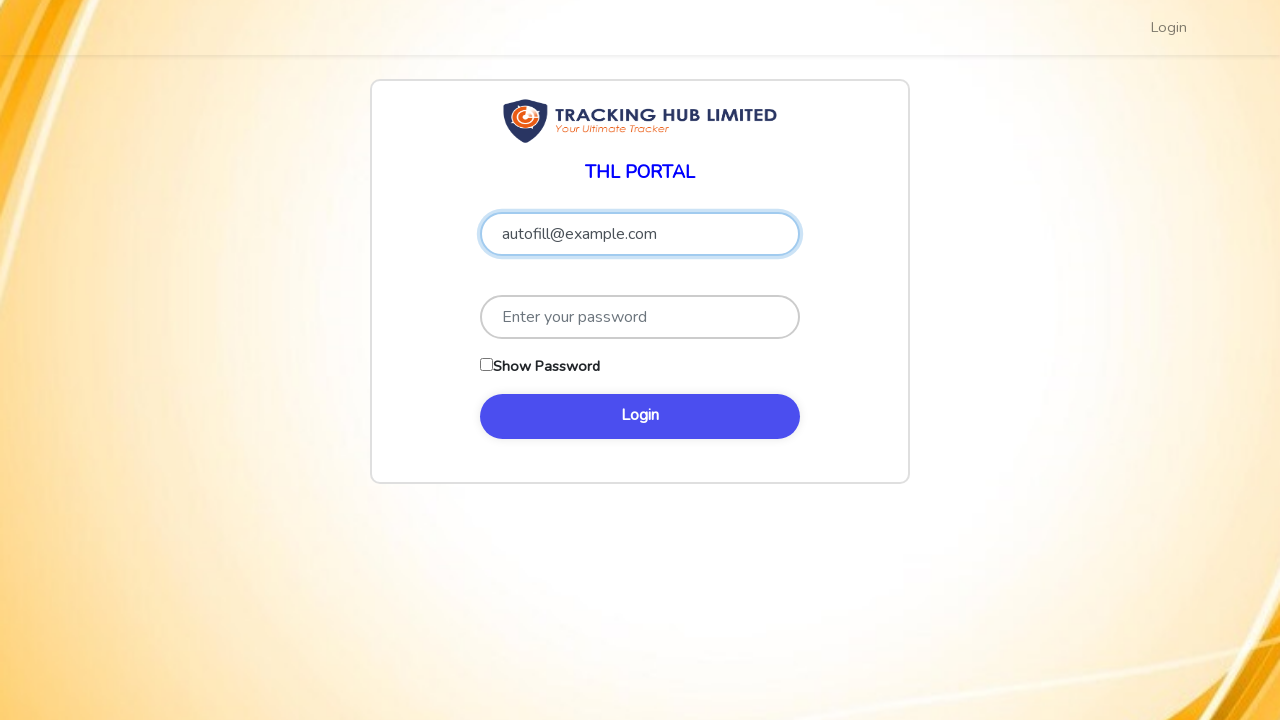

Filled password field with autofillPassword123 simulating browser autofill behavior on input[type='password']
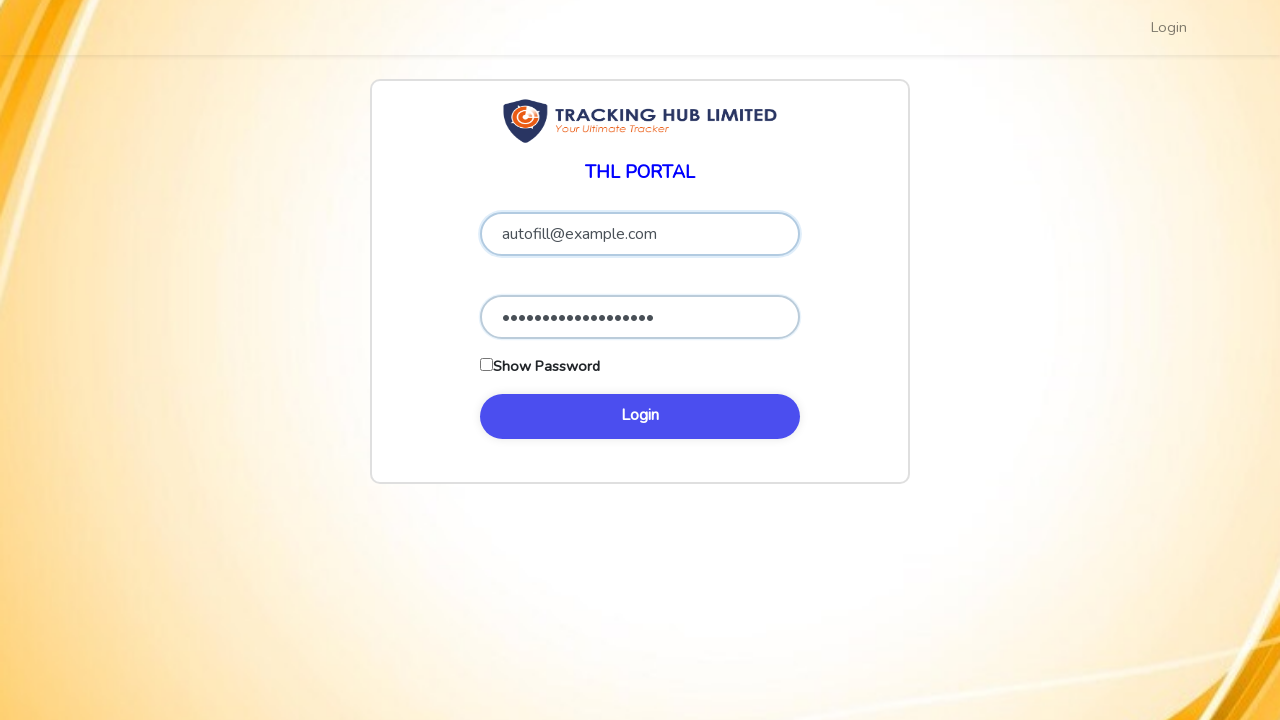

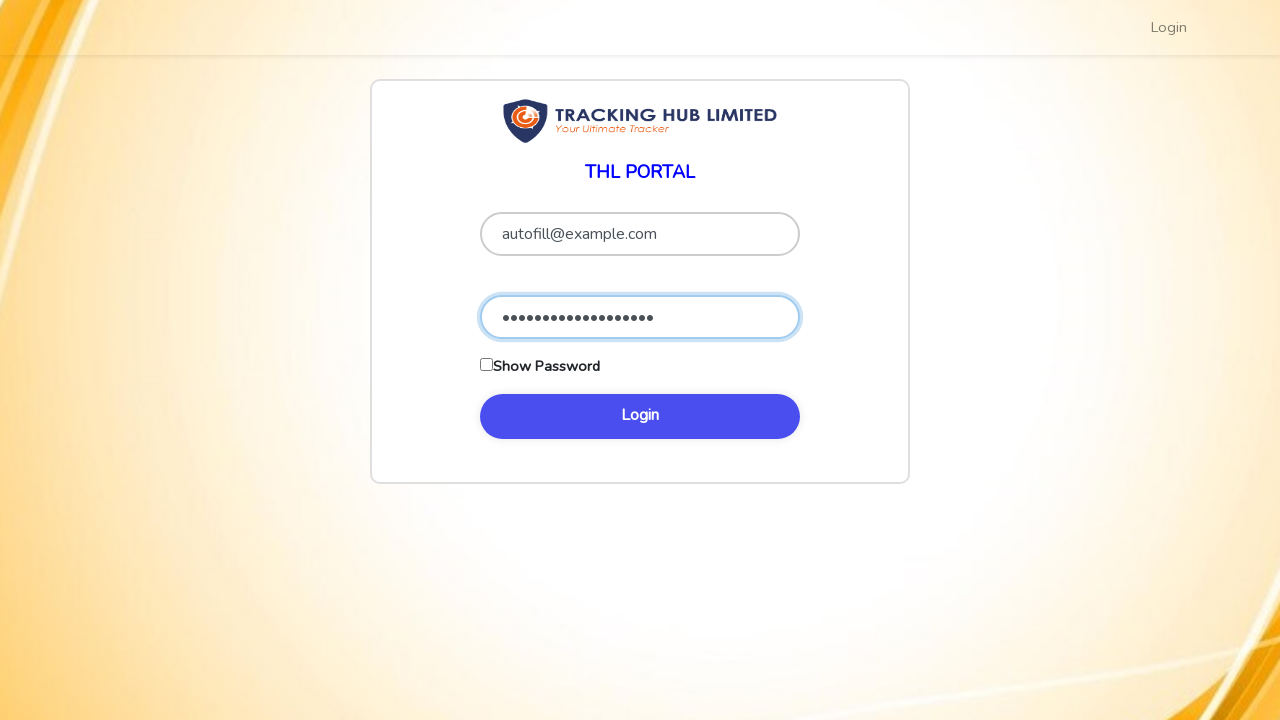